Tests that the Playwright homepage has "Playwright" in the title and that the "Get started" link navigates to the intro documentation page

Starting URL: https://playwright.dev

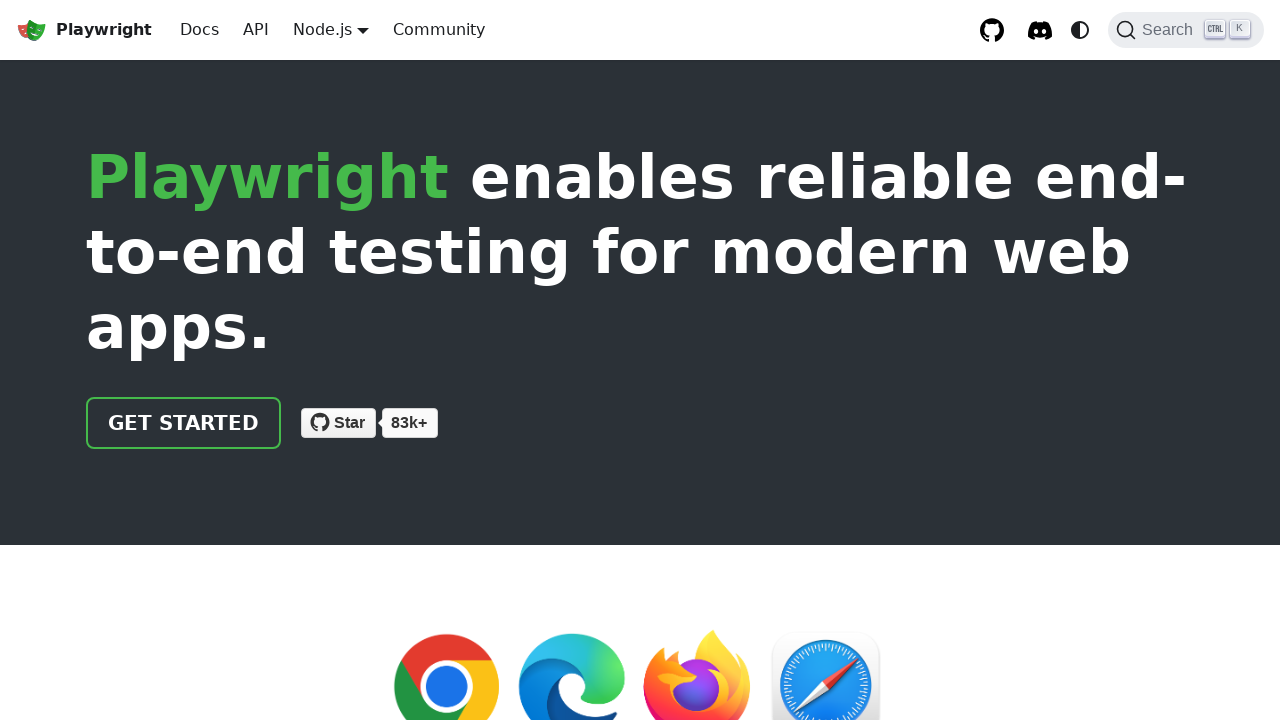

Verified page title contains 'Playwright'
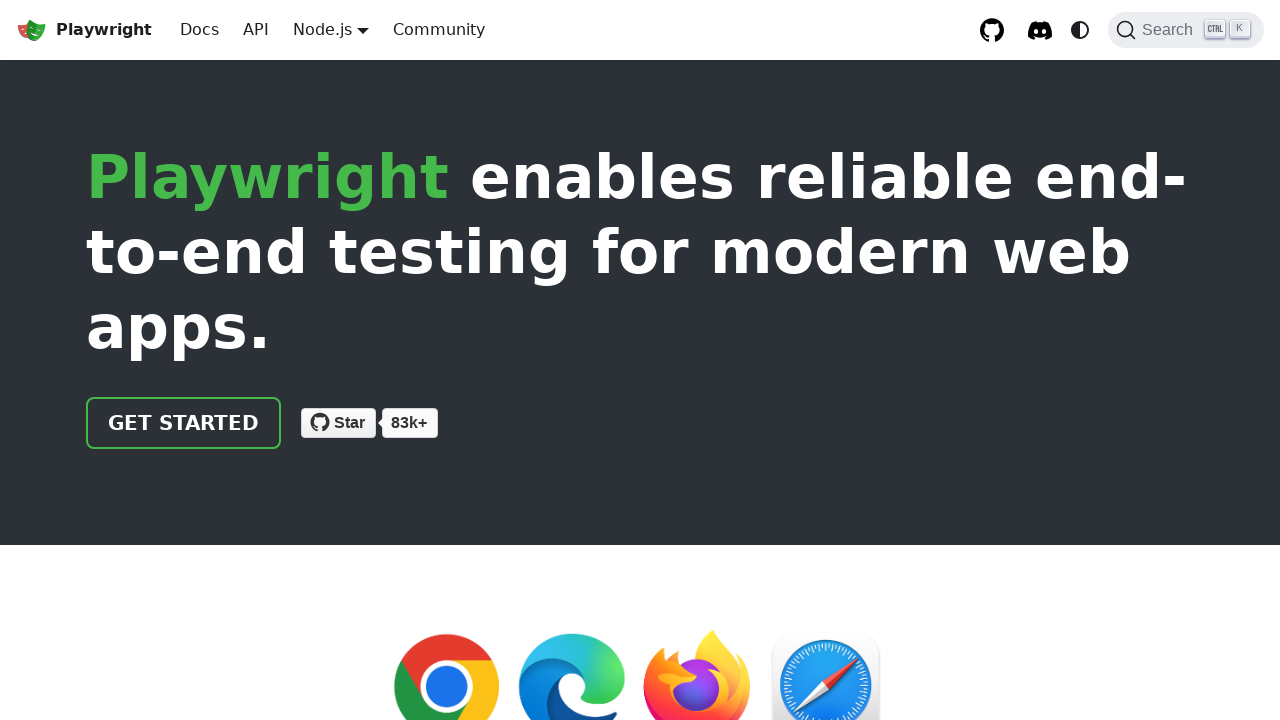

Located the 'Get started' link
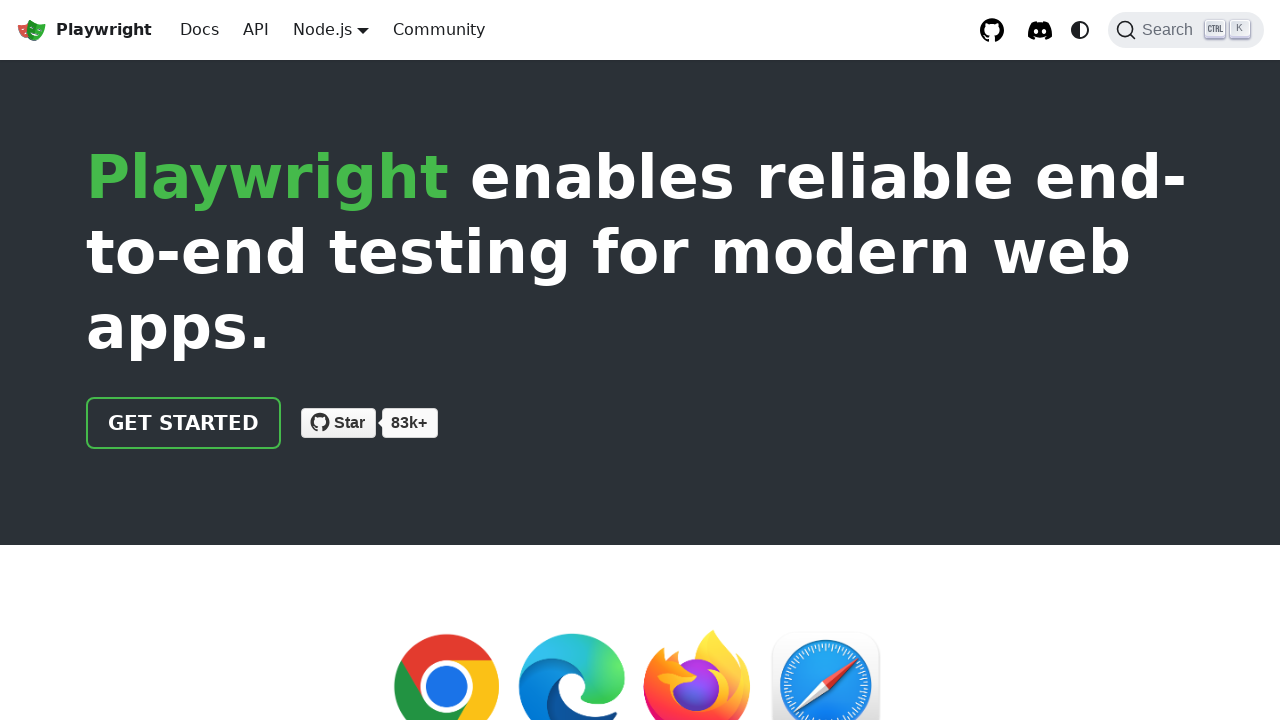

Verified 'Get started' link has correct href attribute '/docs/intro'
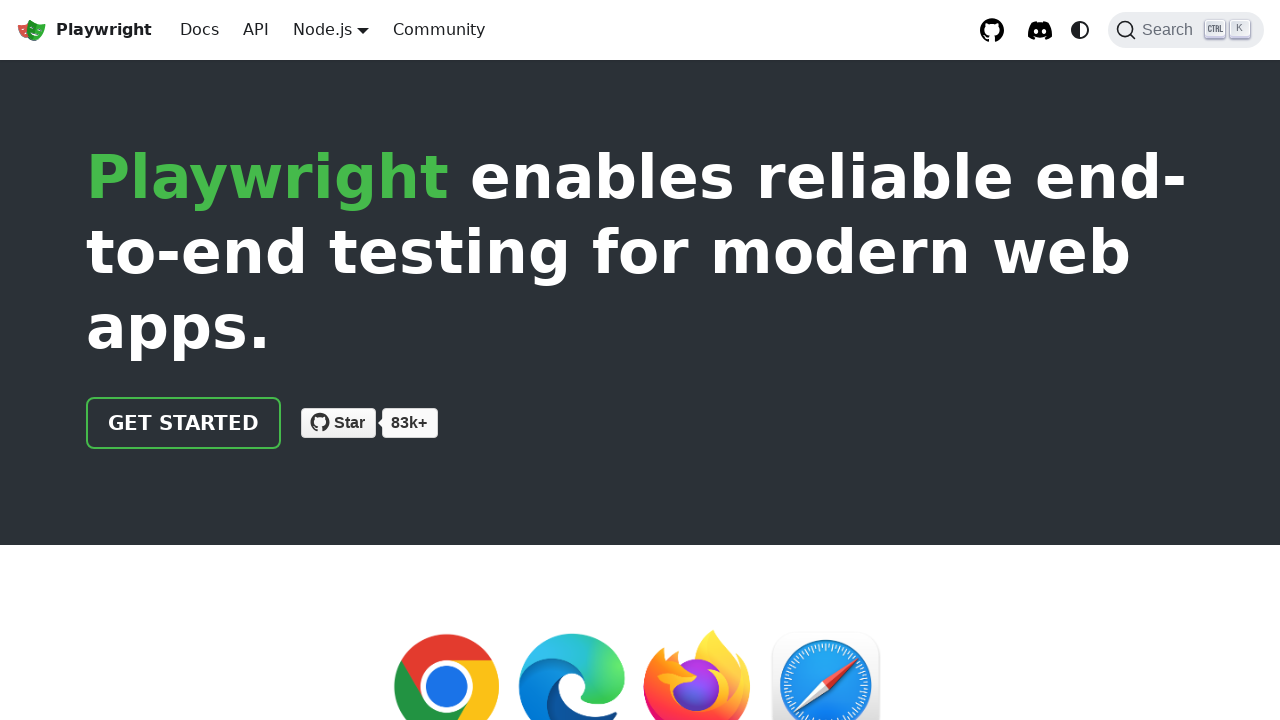

Clicked the 'Get started' link at (184, 423) on internal:role=link[name="Get started"i]
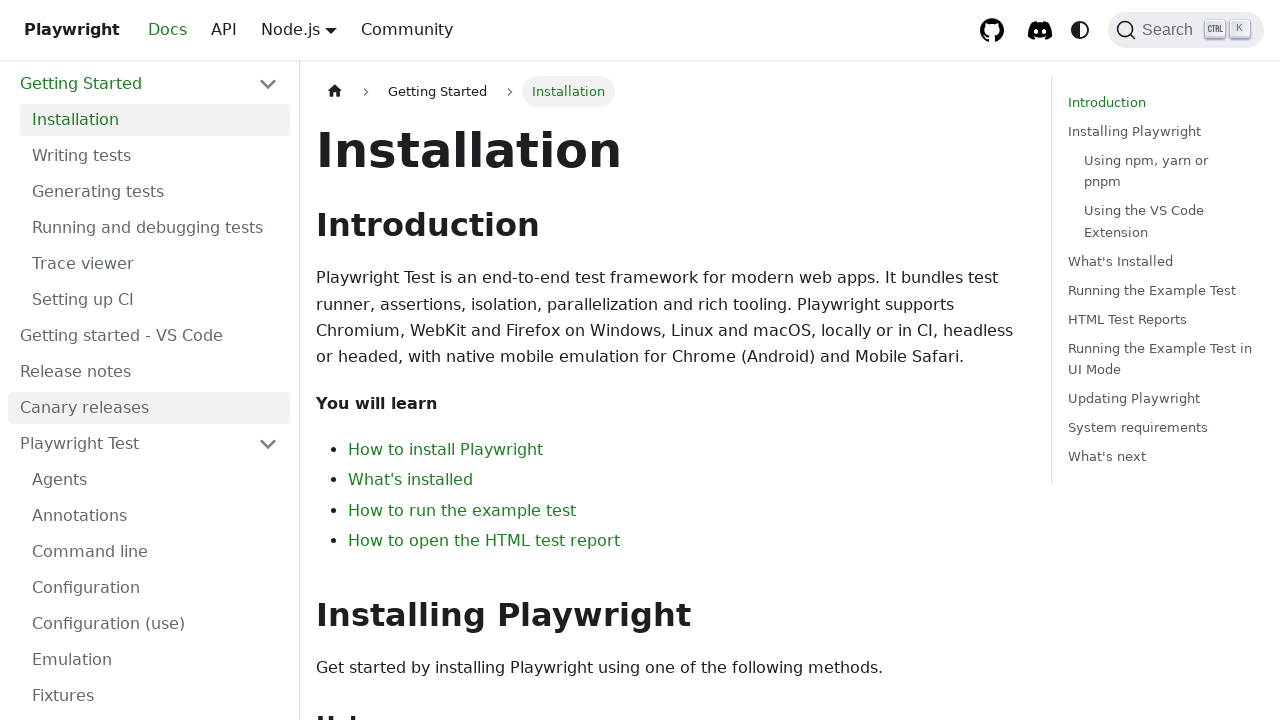

Verified page URL contains 'intro' after navigation
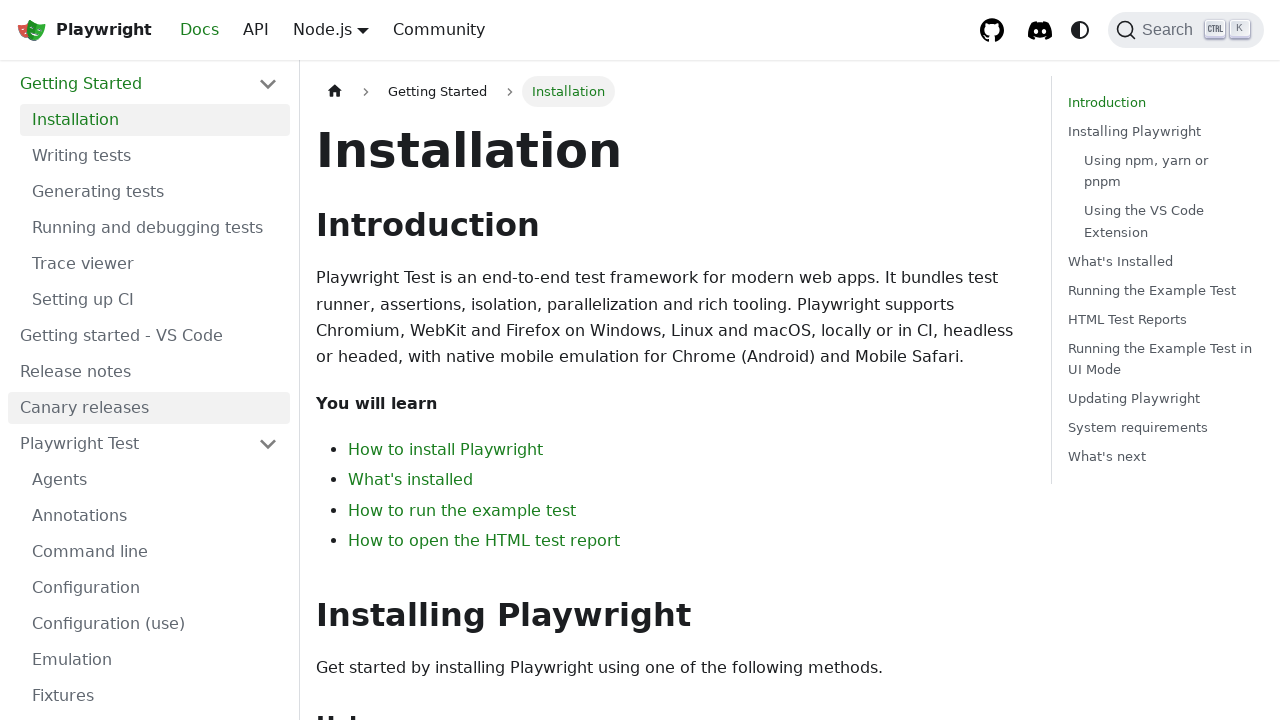

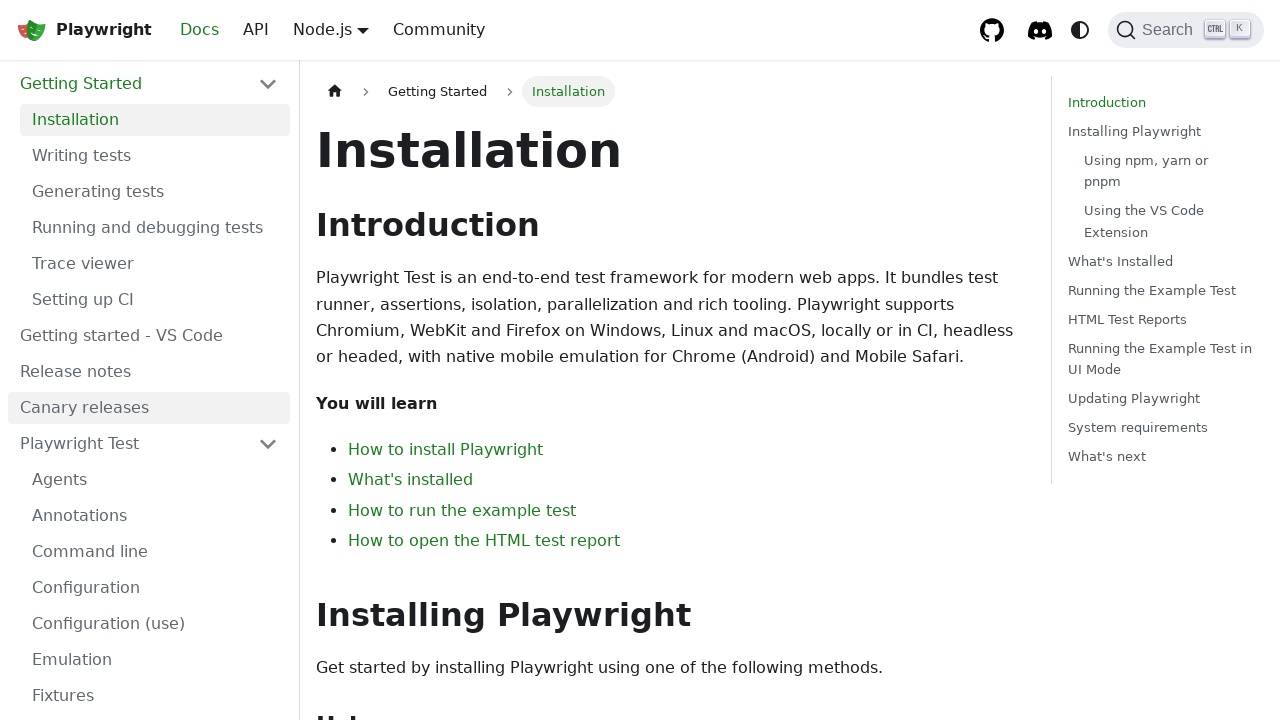